Tests advanced button interactions by performing double-click and right-click actions on designated buttons

Starting URL: https://demoqa.com/buttons

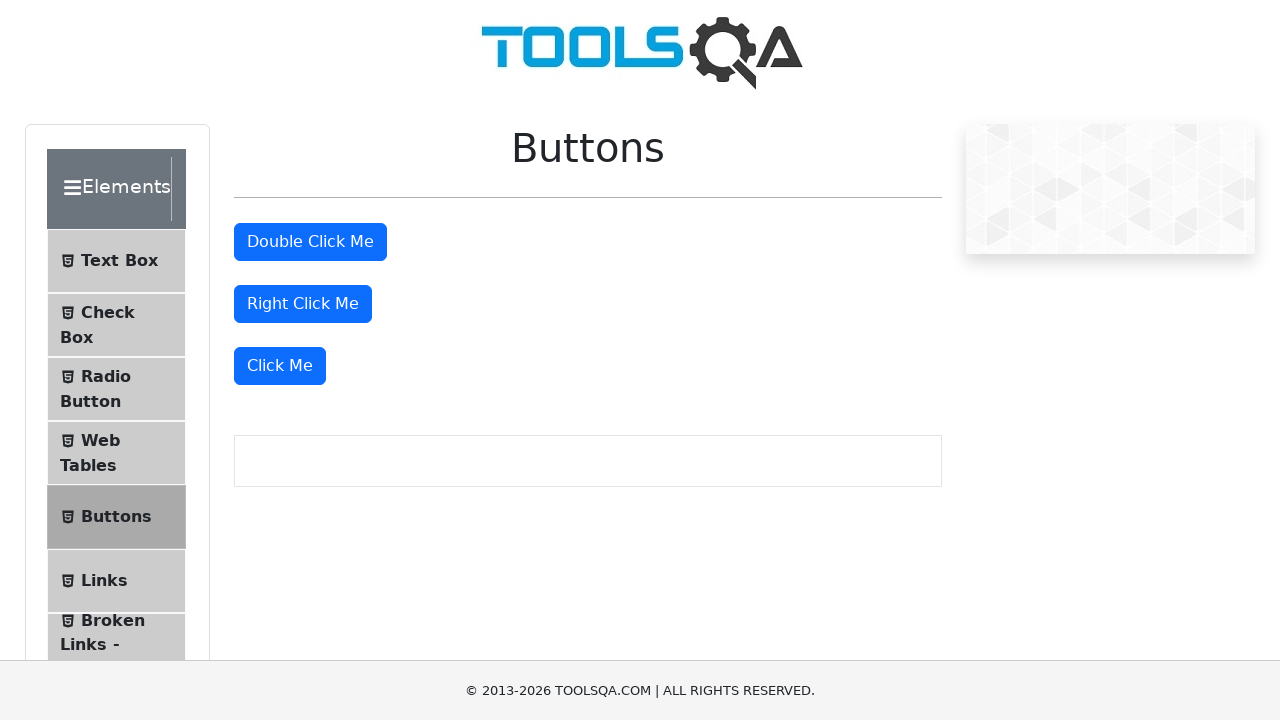

Navigated to https://demoqa.com/buttons
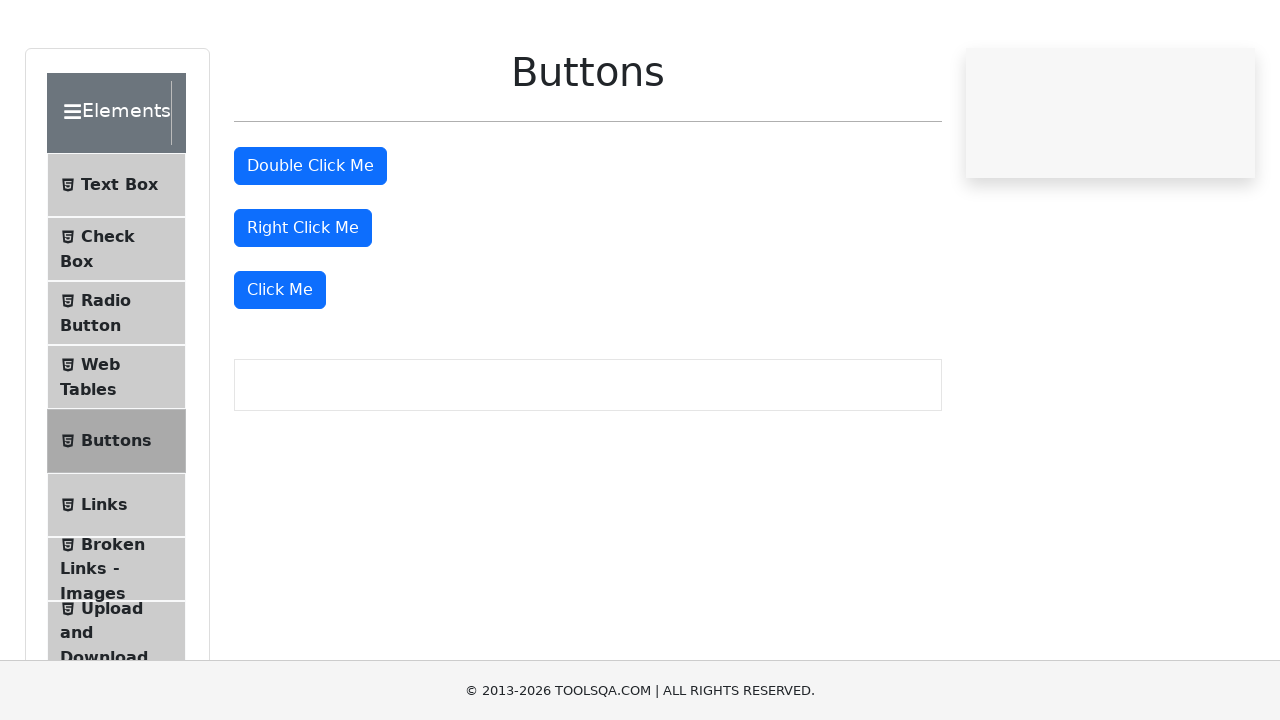

Double-clicked on the double click button at (310, 242) on #doubleClickBtn
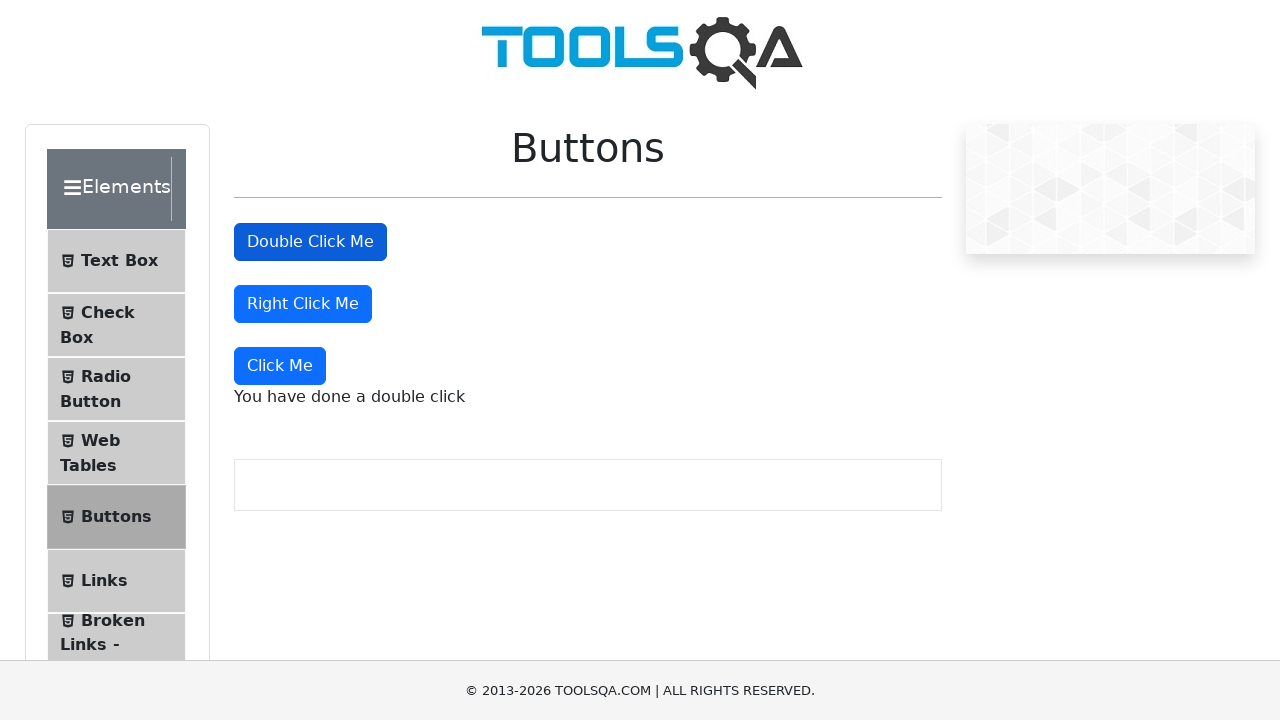

Right-clicked on the right click button at (303, 304) on #rightClickBtn
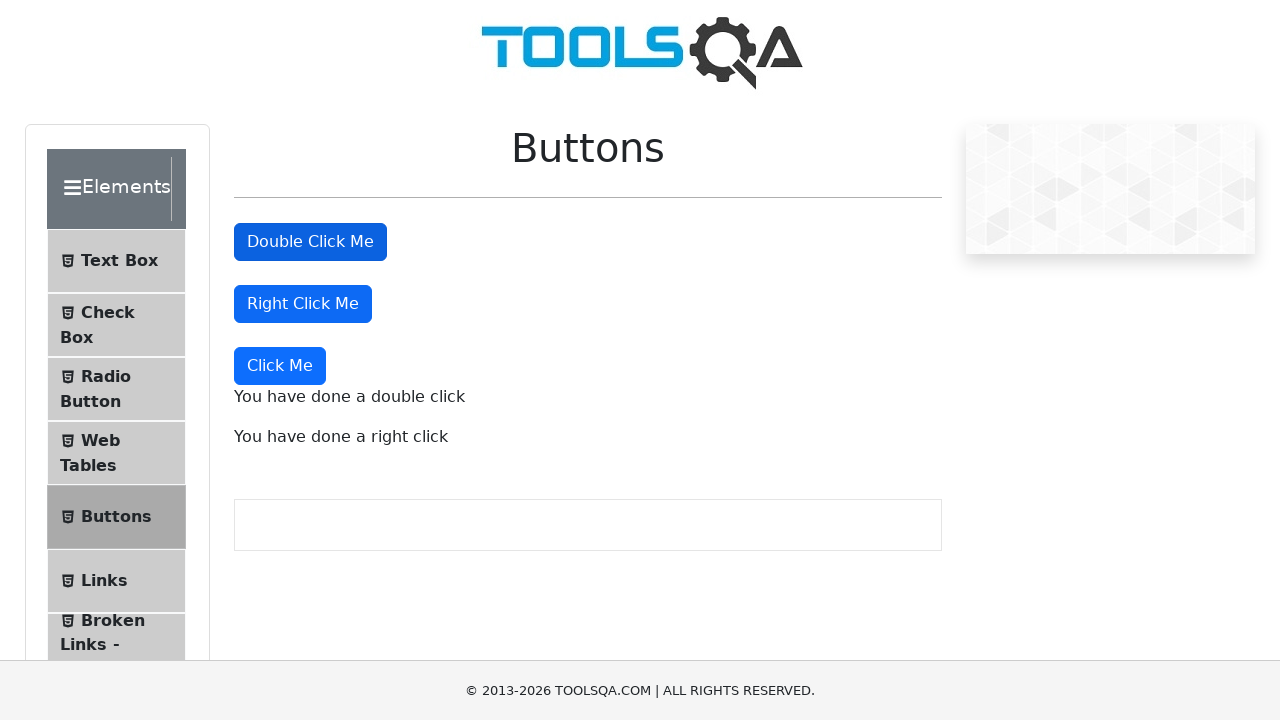

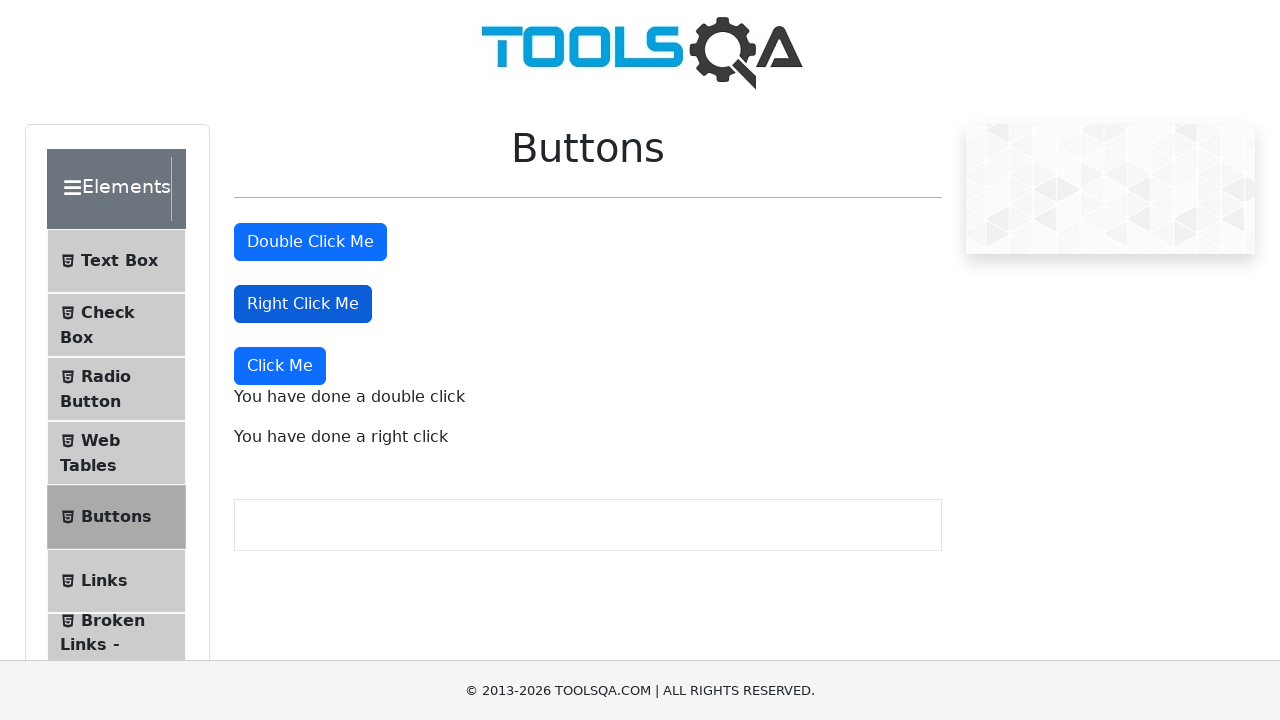